Tests clicking a resend button and waiting for a message element to become visible, then verifies the message text starts with expected content.

Starting URL: https://eviltester.github.io/supportclasses/#2000

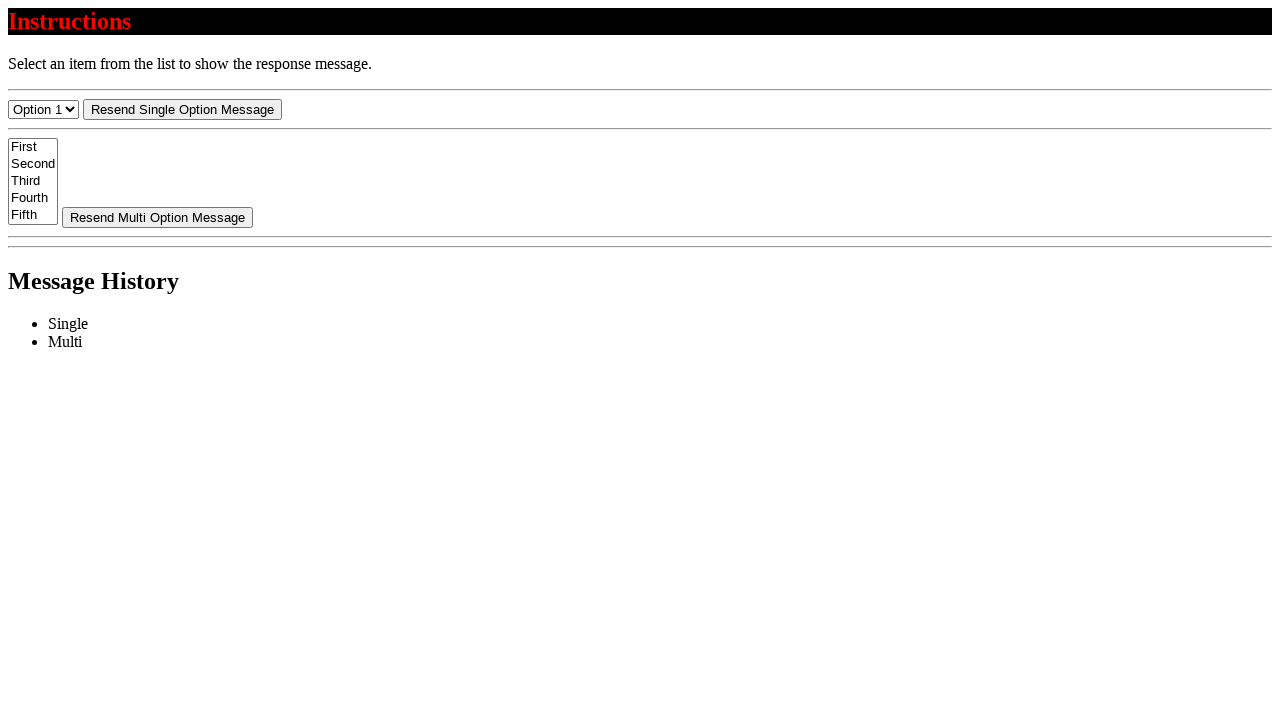

Navigated to test page
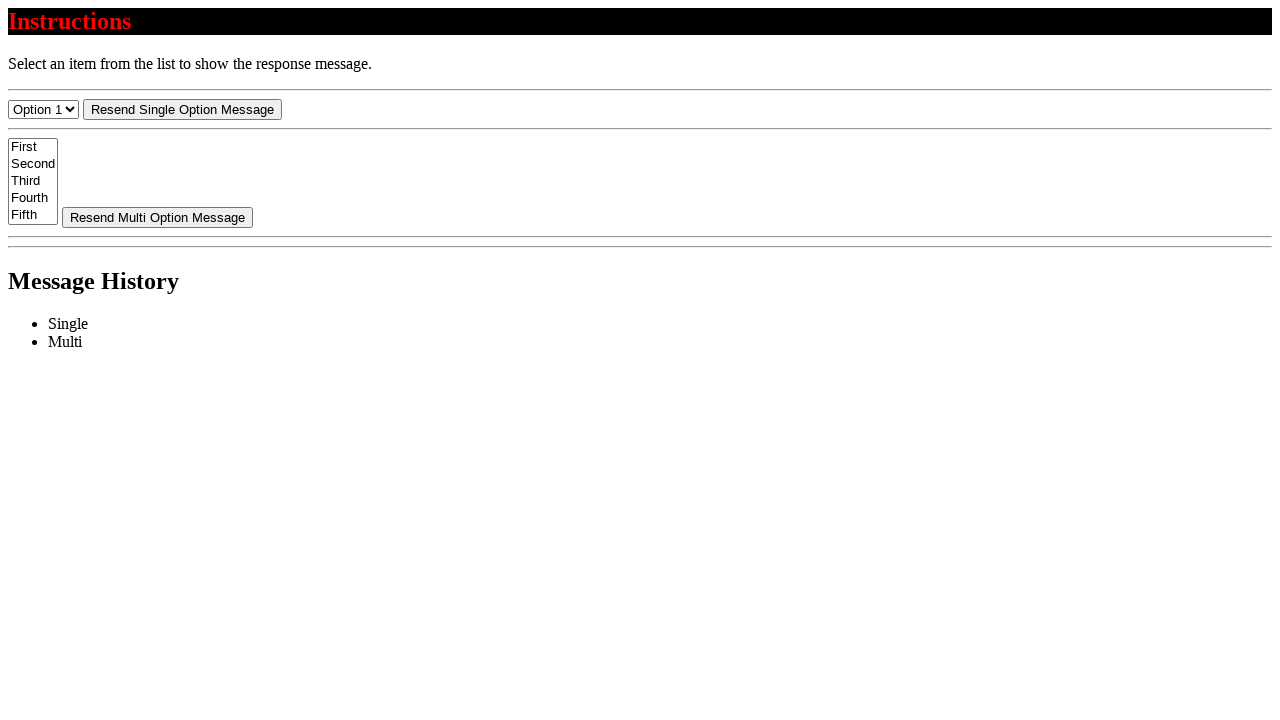

Clicked resend button at (182, 109) on #resend-select
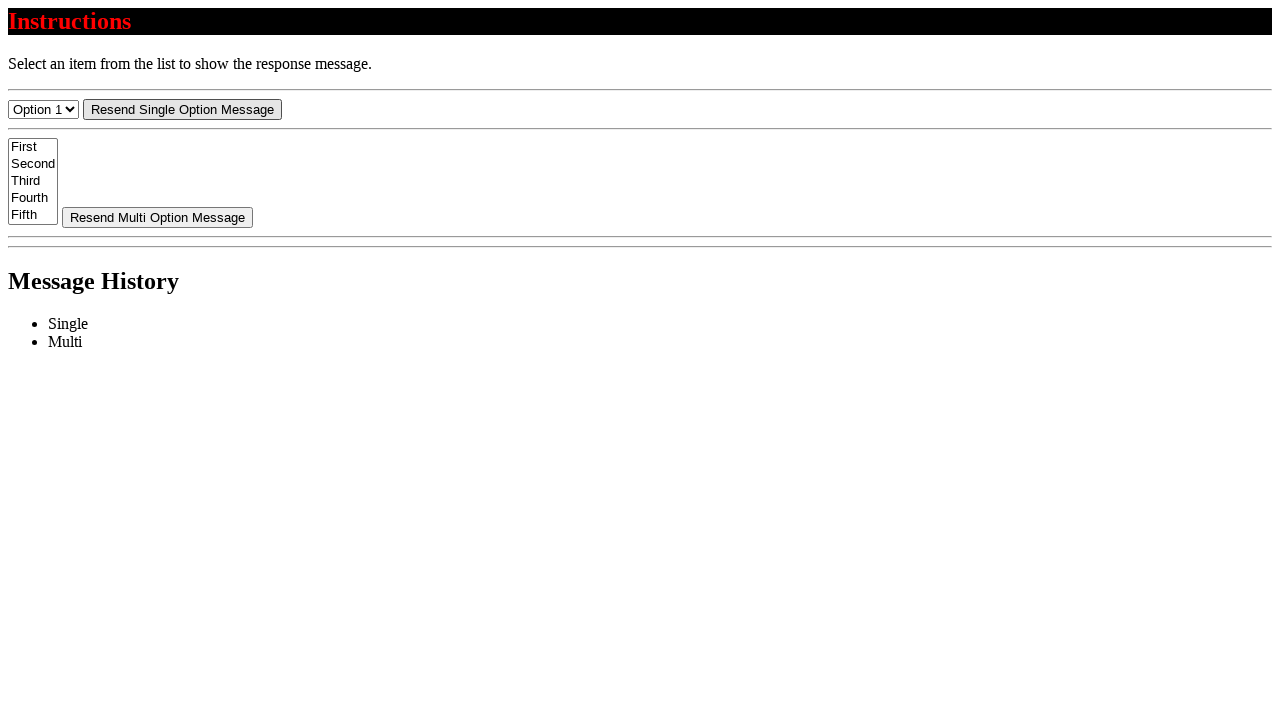

Message element became visible
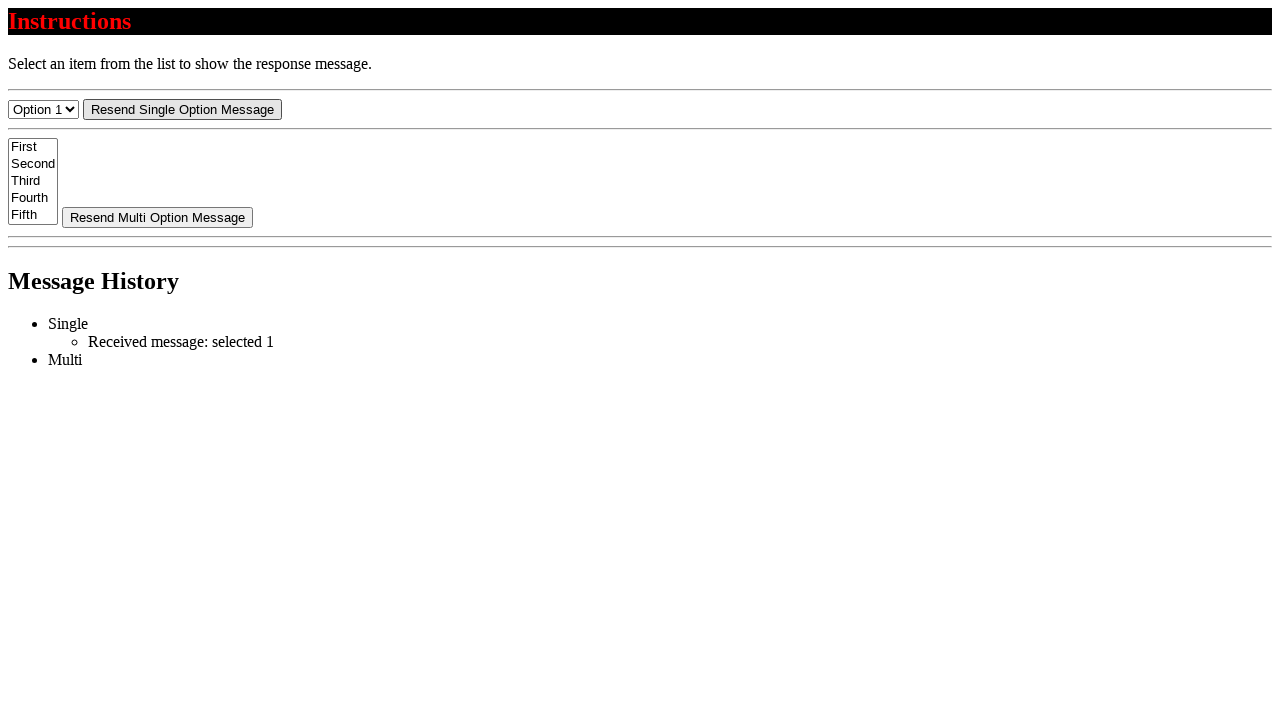

Retrieved message text: 'Received message: selected 1'
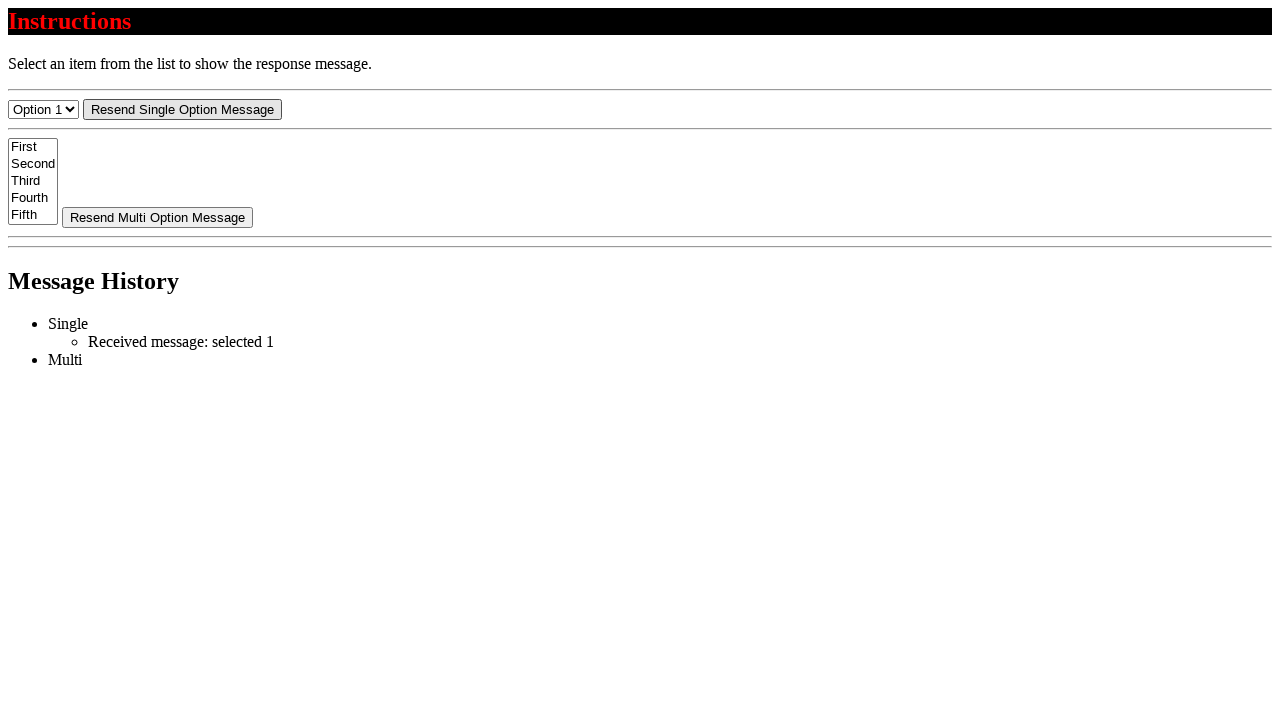

Verified message text starts with 'Received message:'
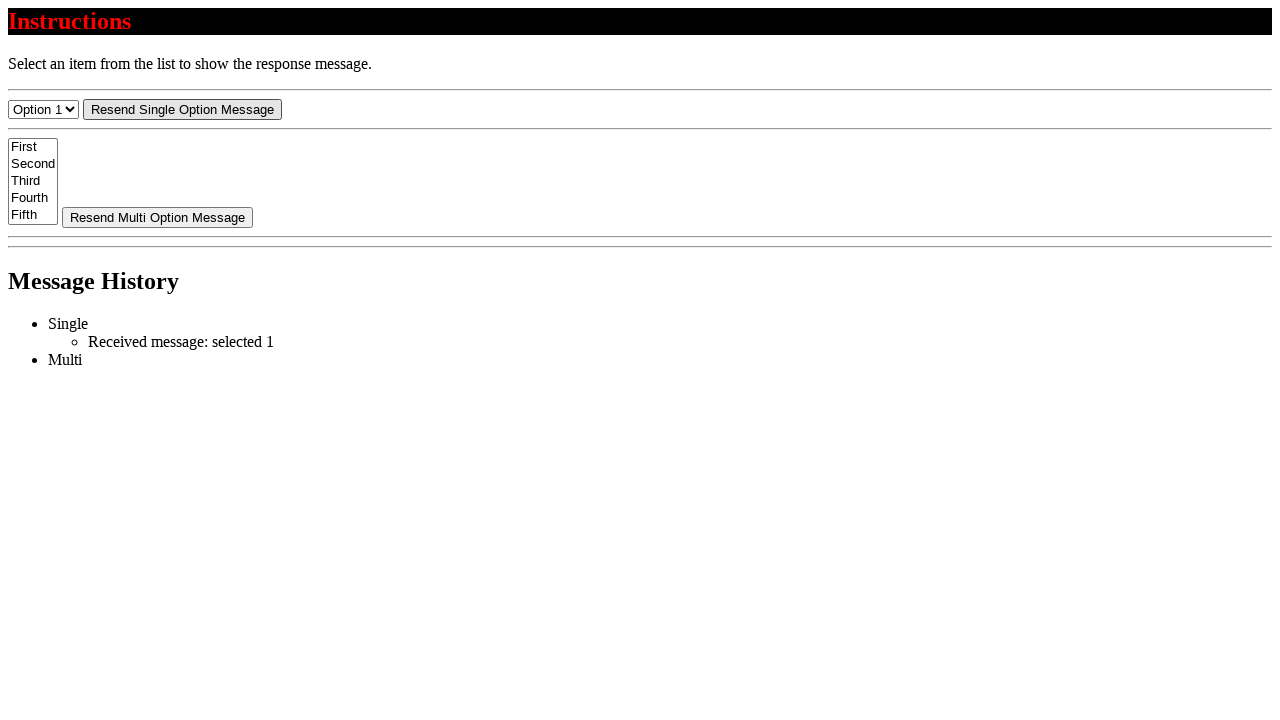

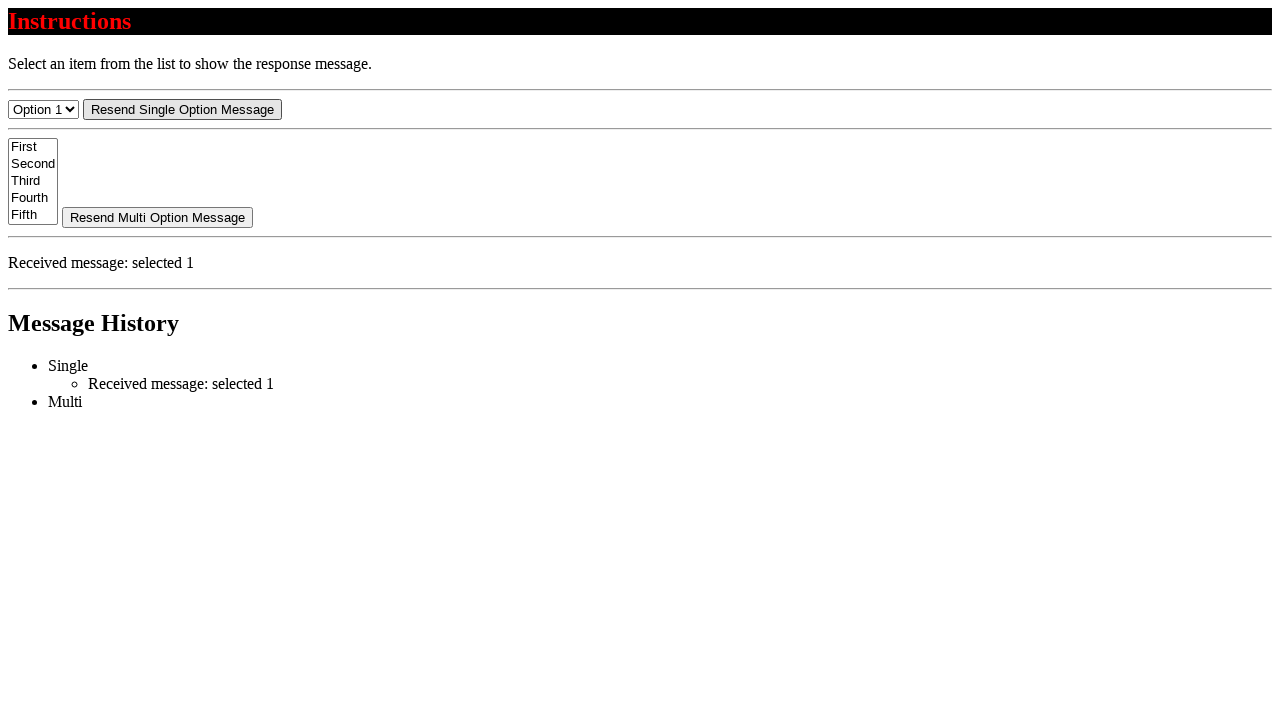